Tests JavaScript alert functionality by clicking a button to trigger an alert, accepting it, and verifying the success message appears

Starting URL: https://practice.cydeo.com/javascript_alerts

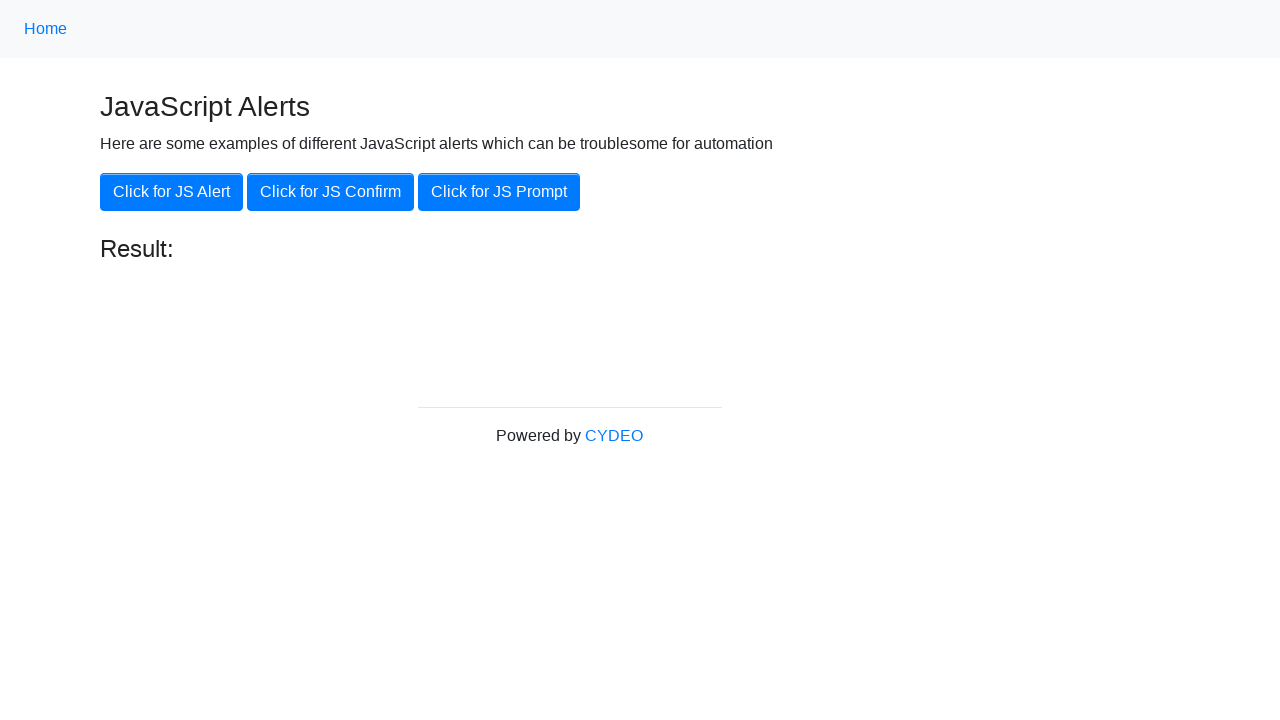

Clicked button to trigger JavaScript alert at (172, 192) on xpath=//button[@onclick='jsAlert()']
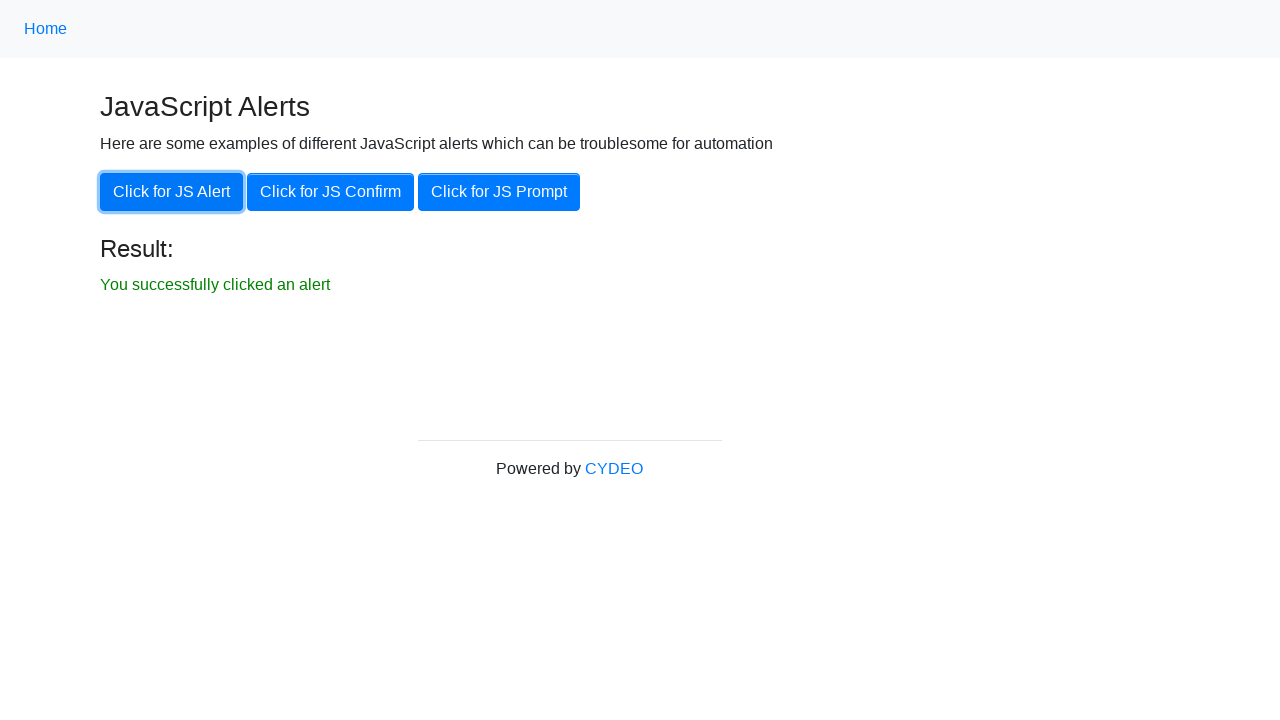

Set up dialog handler to accept alert
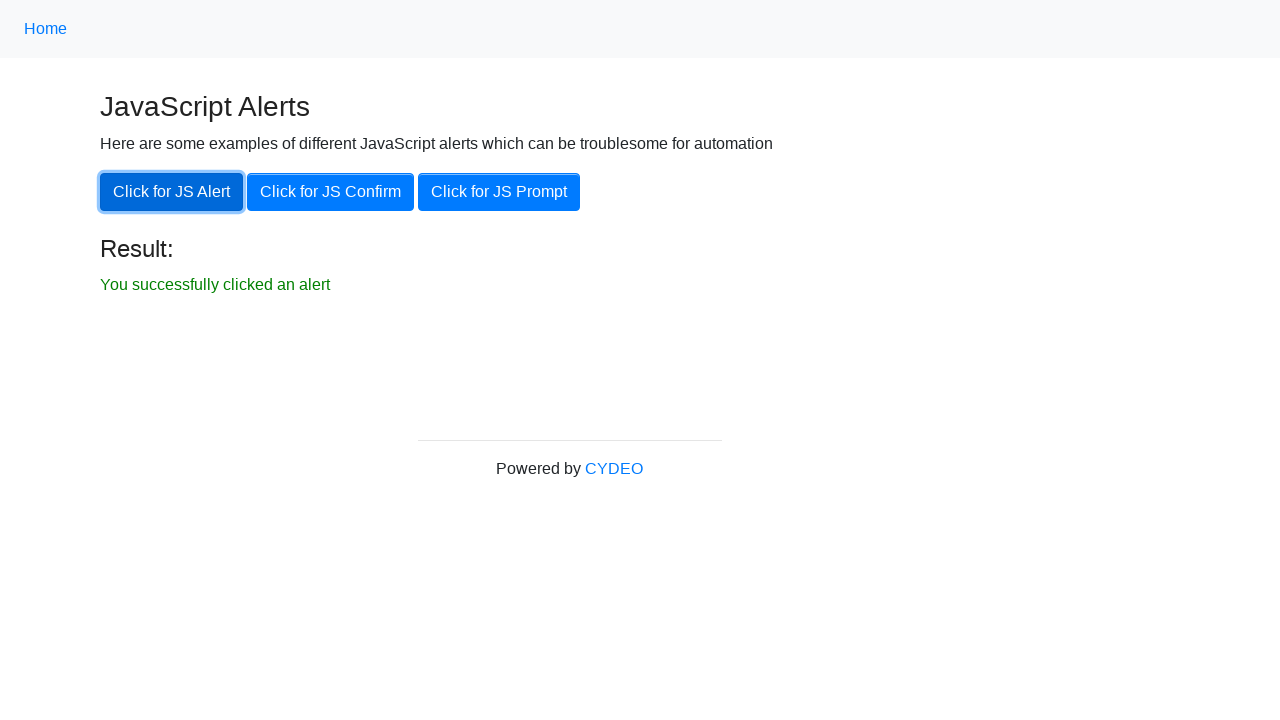

Located result element
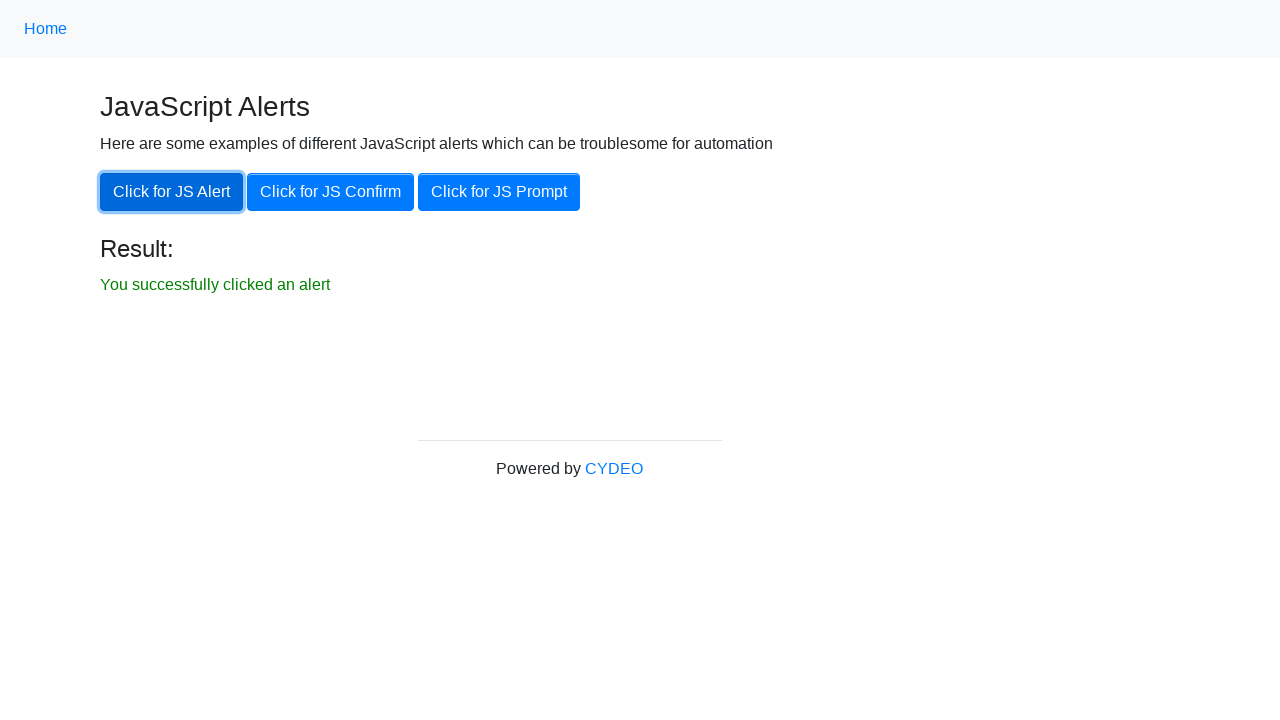

Result element became visible
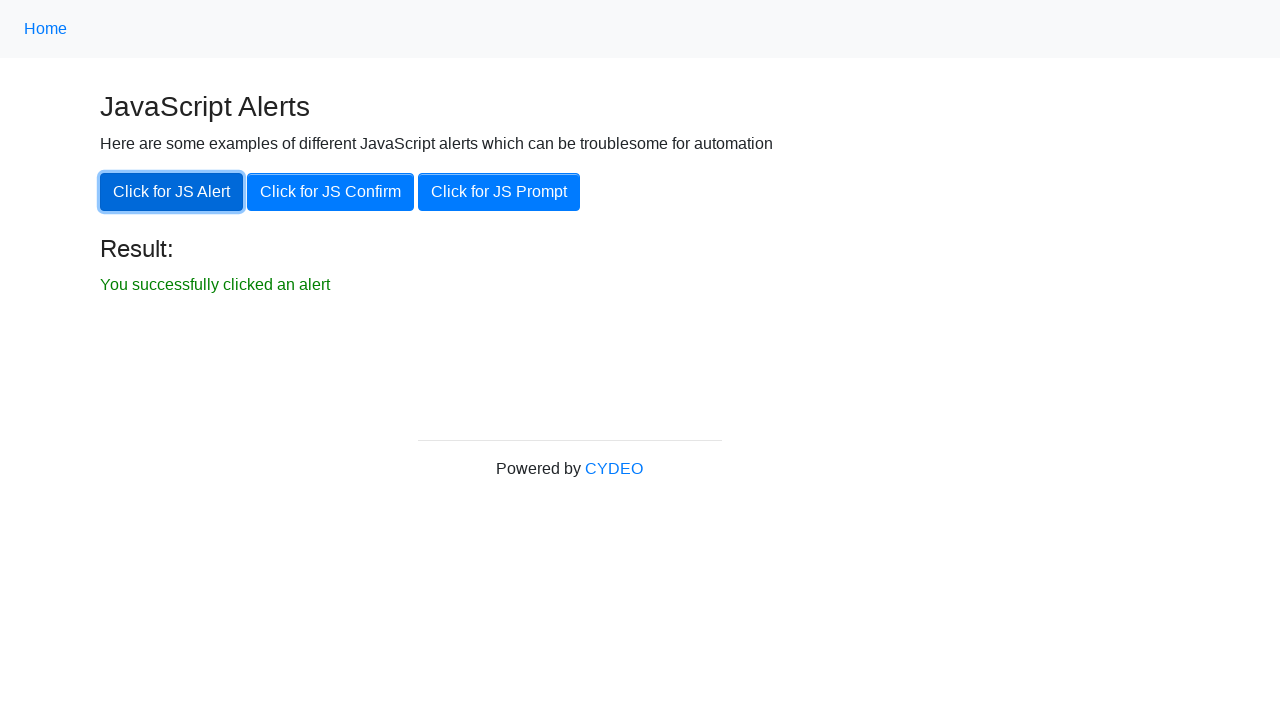

Verified success message: 'You successfully clicked an alert'
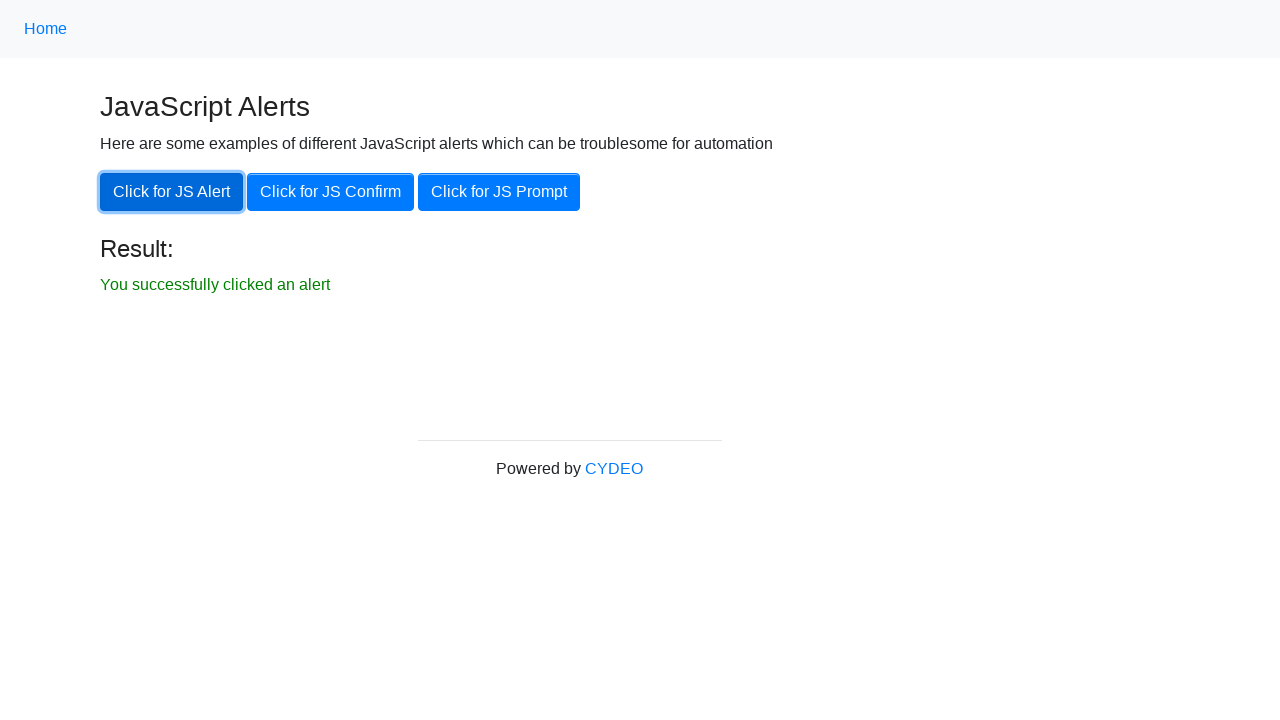

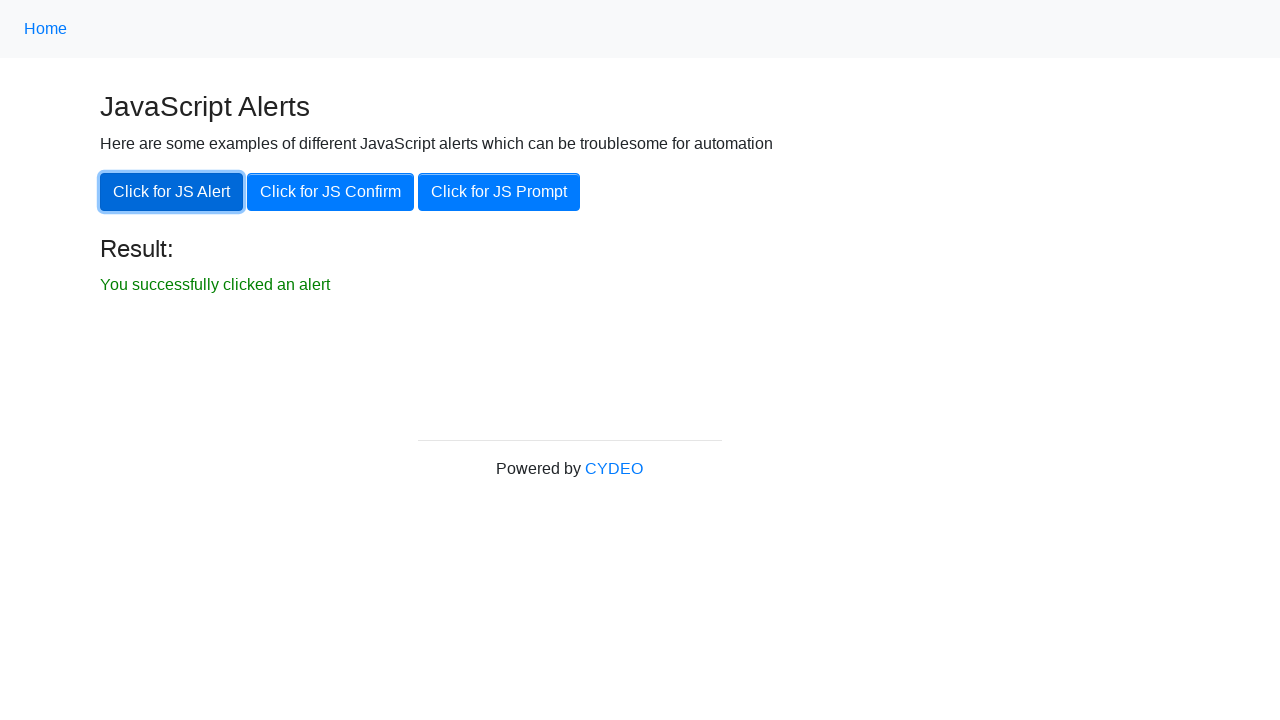